Tests the football predictions page by selecting different leagues from a dropdown menu and verifying the data table updates for each selection.

Starting URL: https://dataviz.theanalyst.com/opta-football-predictions/

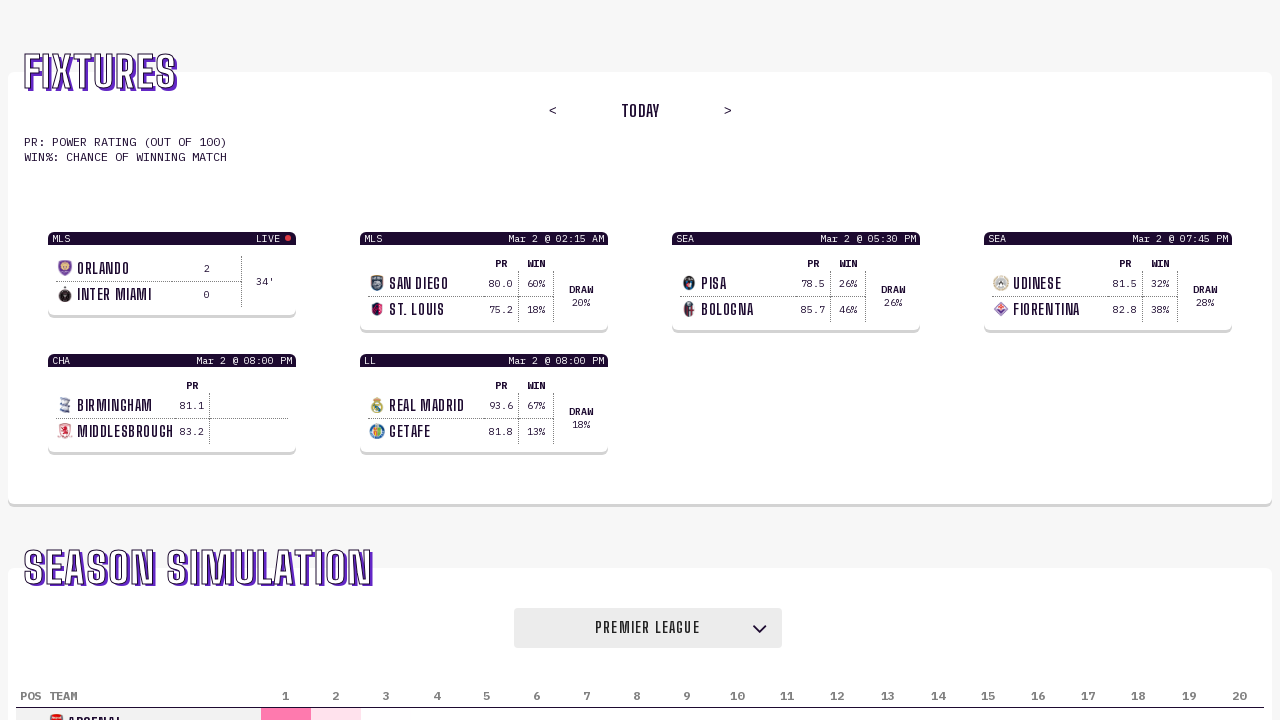

Predictions table loaded
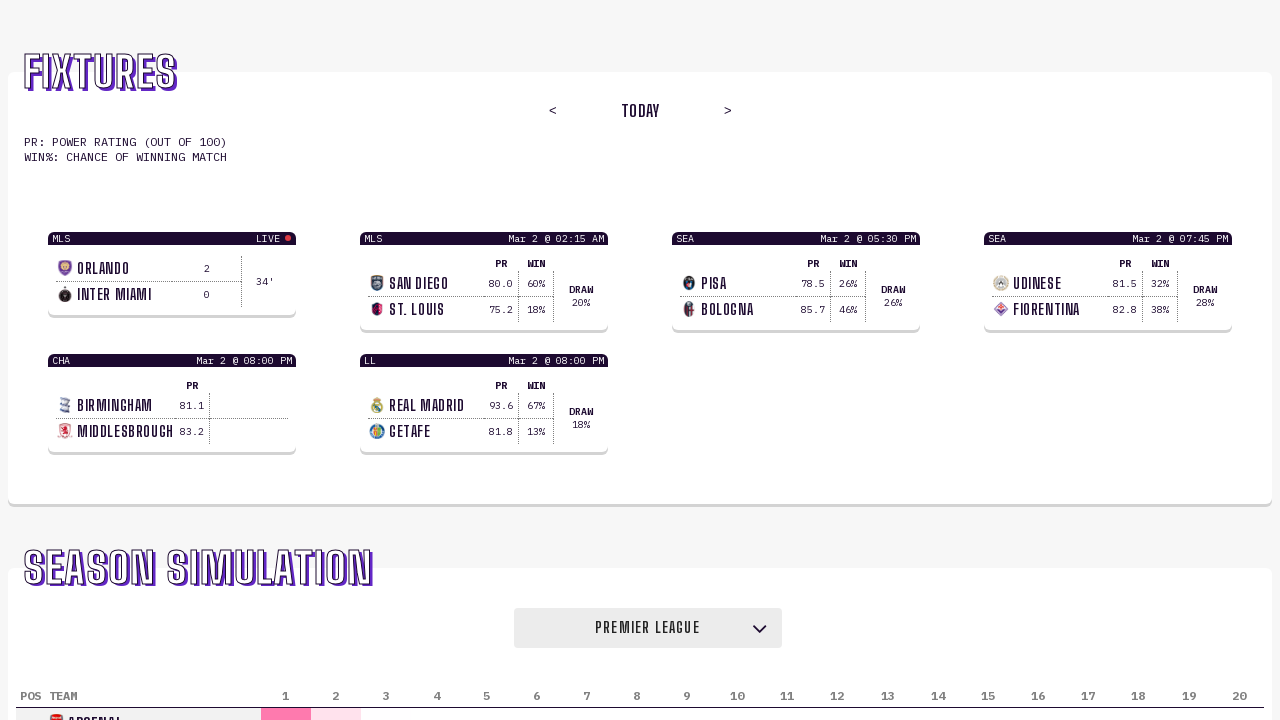

Selected Premier League from dropdown on select._category-selector_1n038_18
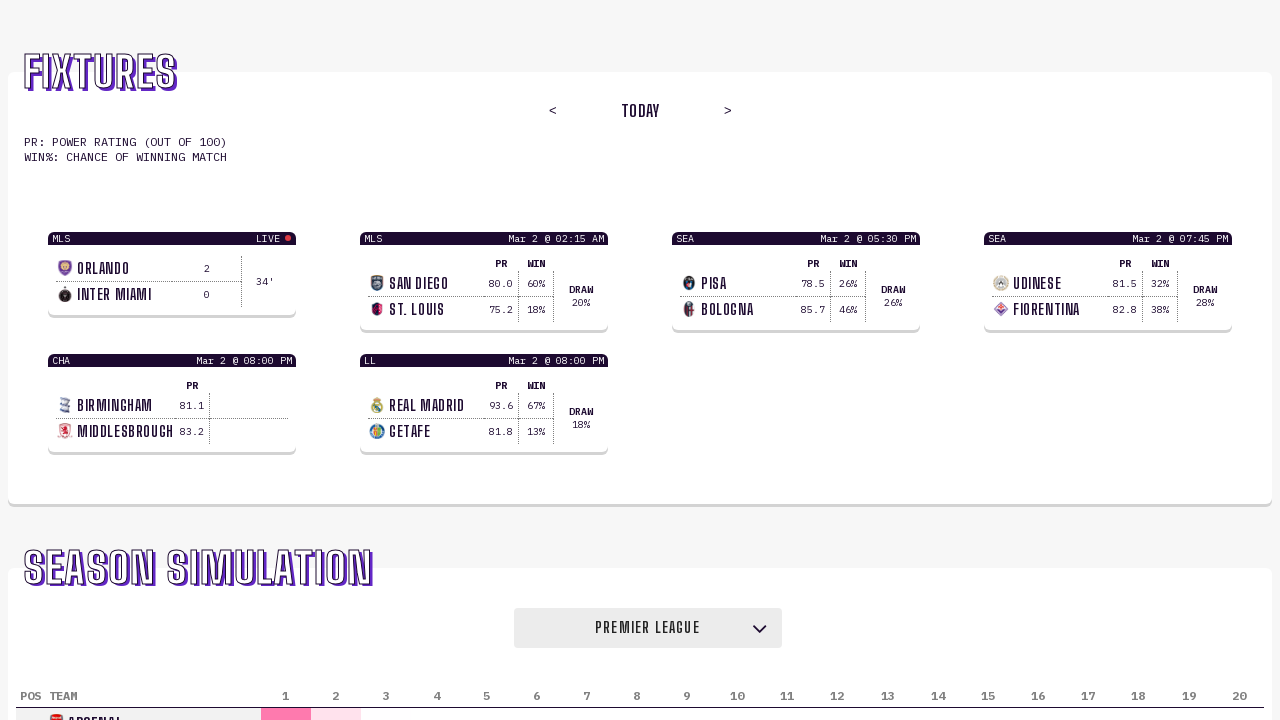

Data table updated with Premier League predictions
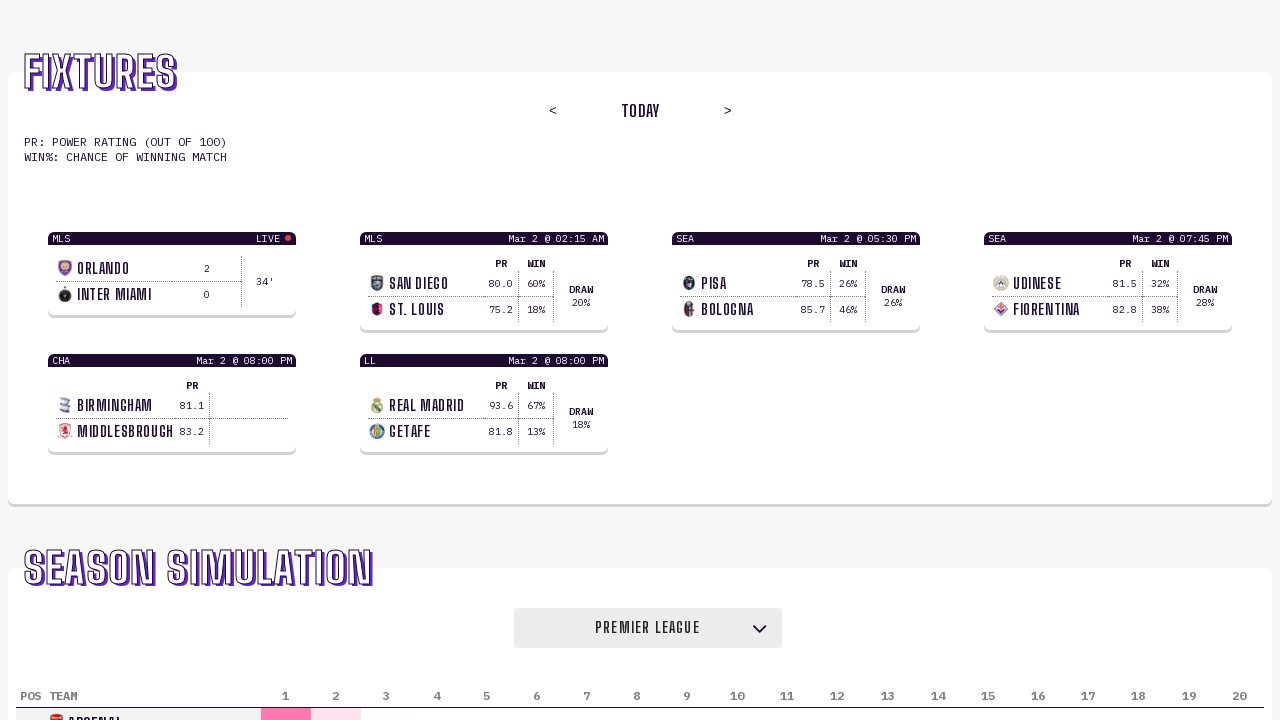

Selected Serie A from dropdown on select._category-selector_1n038_18
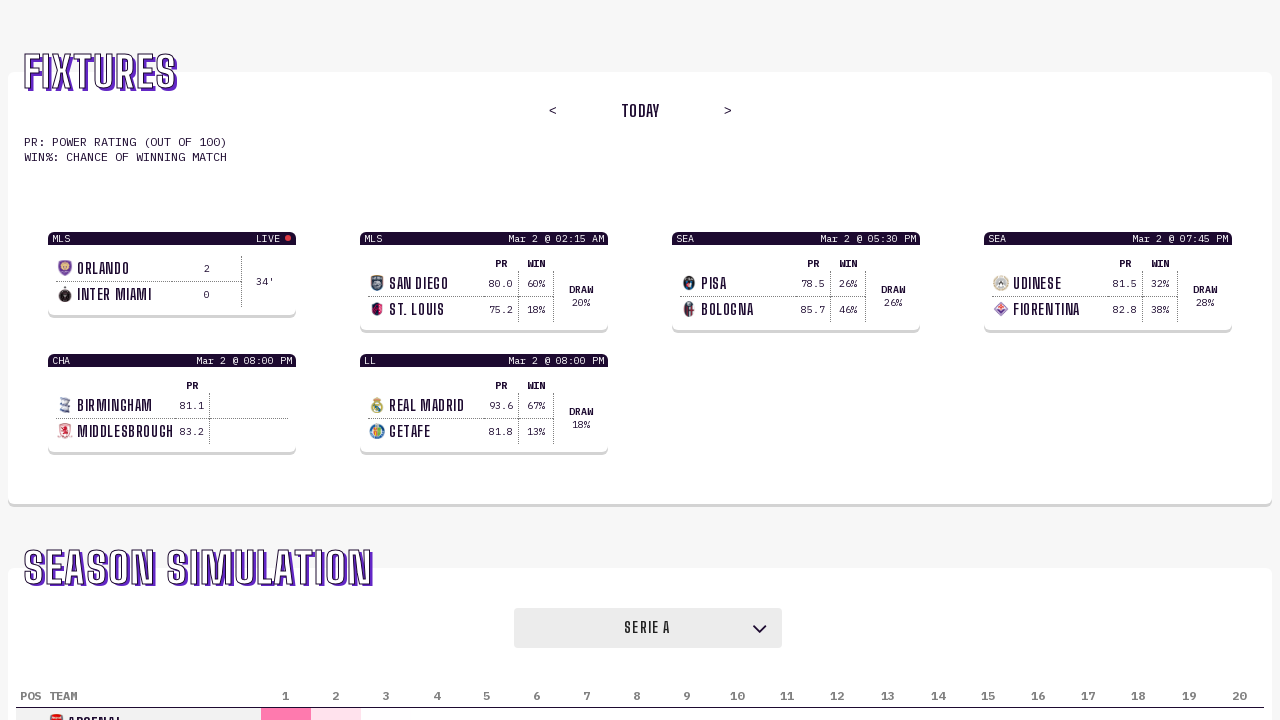

Data table updated with Serie A predictions
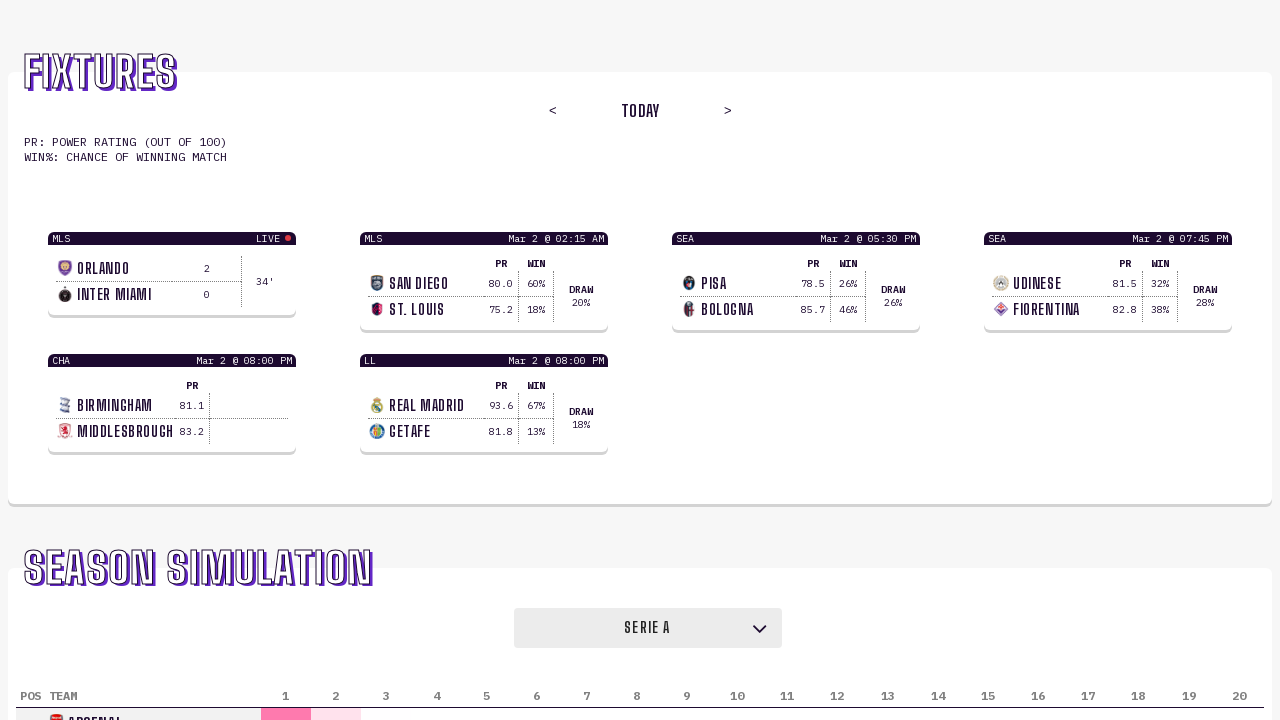

Selected La Liga from dropdown on select._category-selector_1n038_18
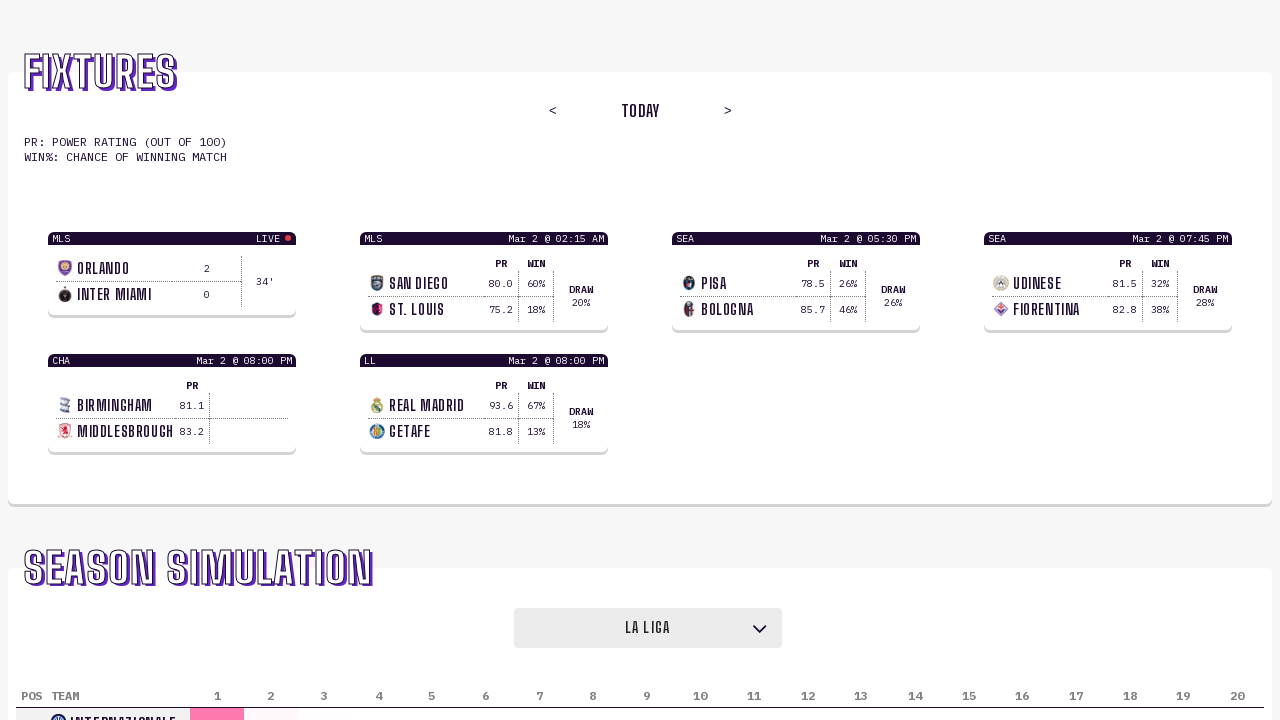

Data table updated with La Liga predictions
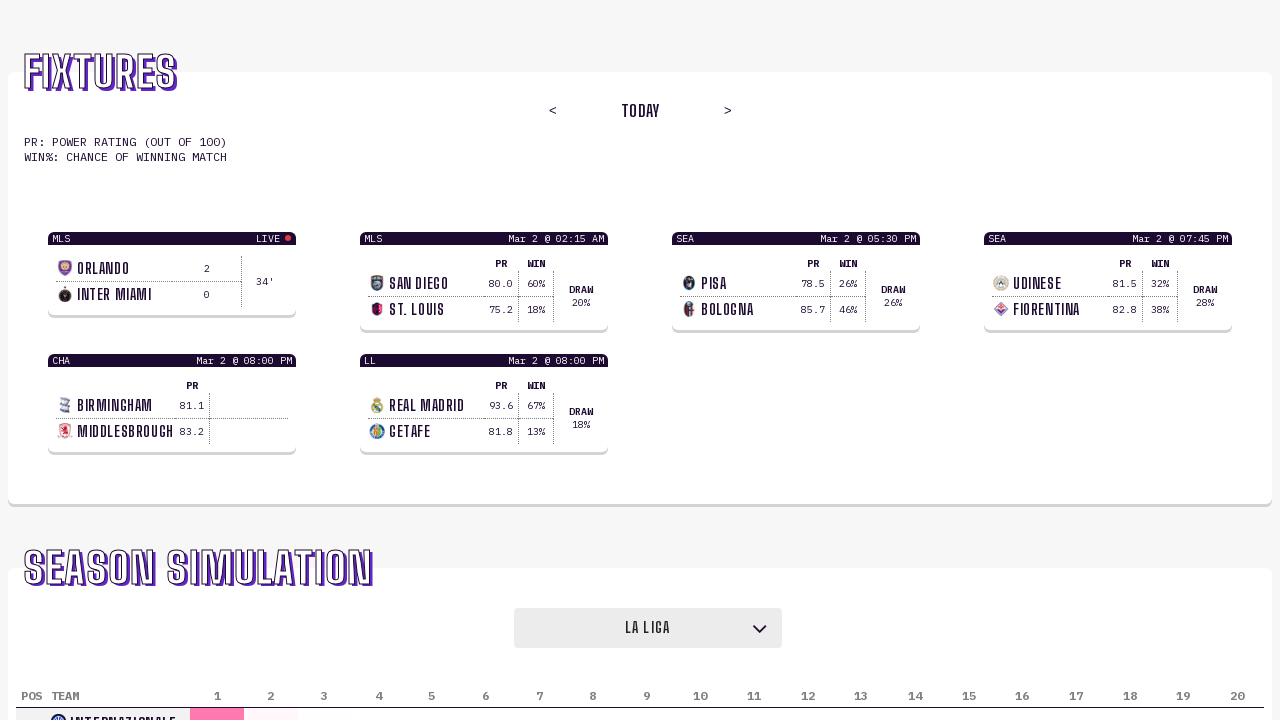

Selected Bundesliga from dropdown on select._category-selector_1n038_18
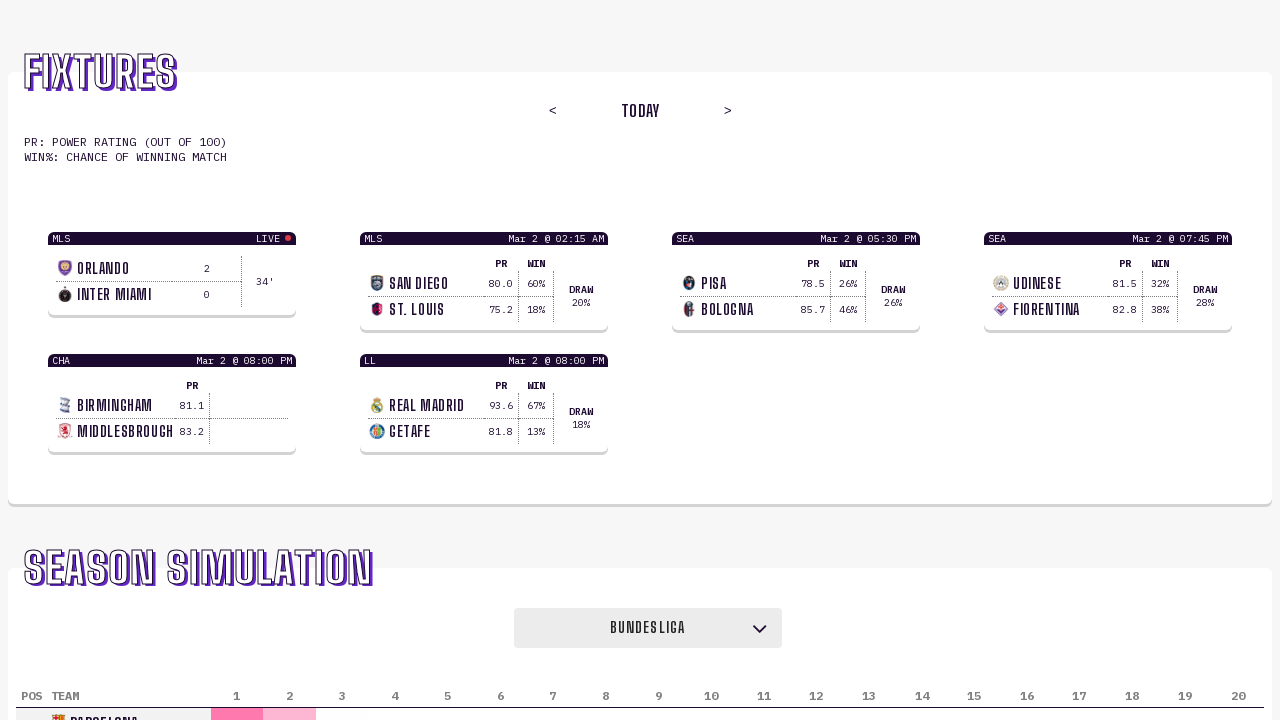

Data table updated with Bundesliga predictions
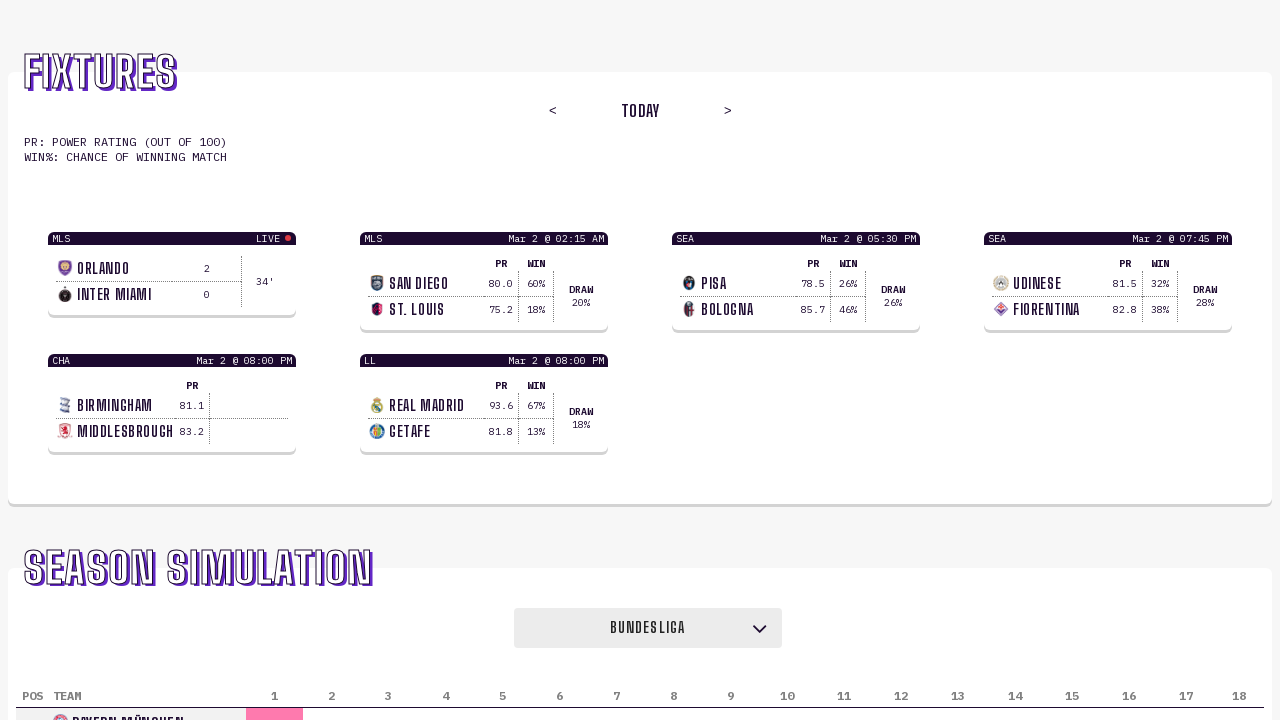

Selected Ligue 1 from dropdown on select._category-selector_1n038_18
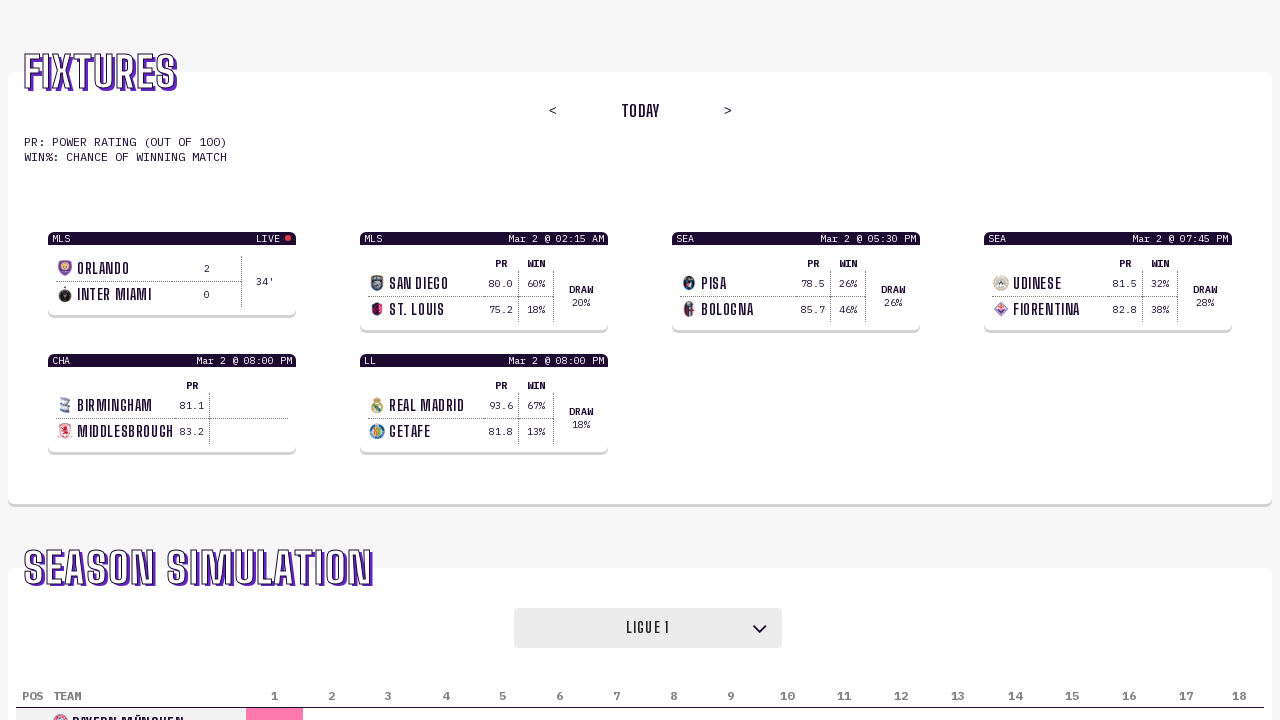

Data table updated with Ligue 1 predictions
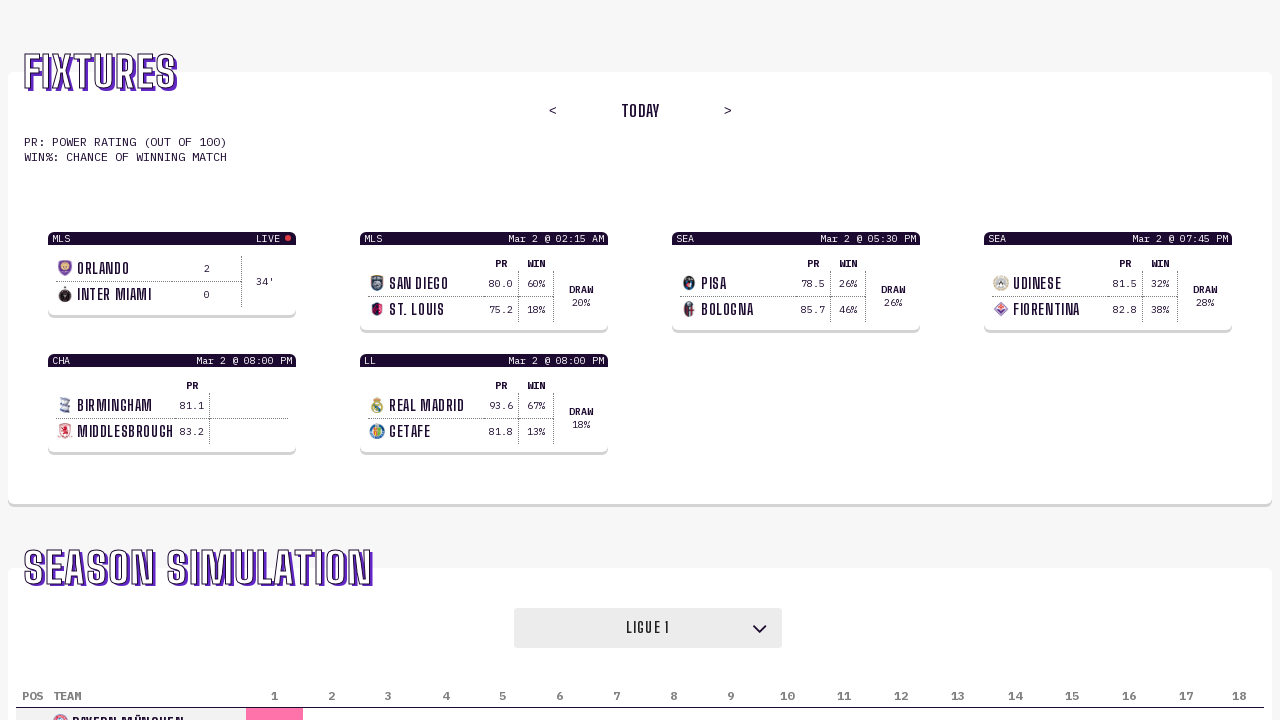

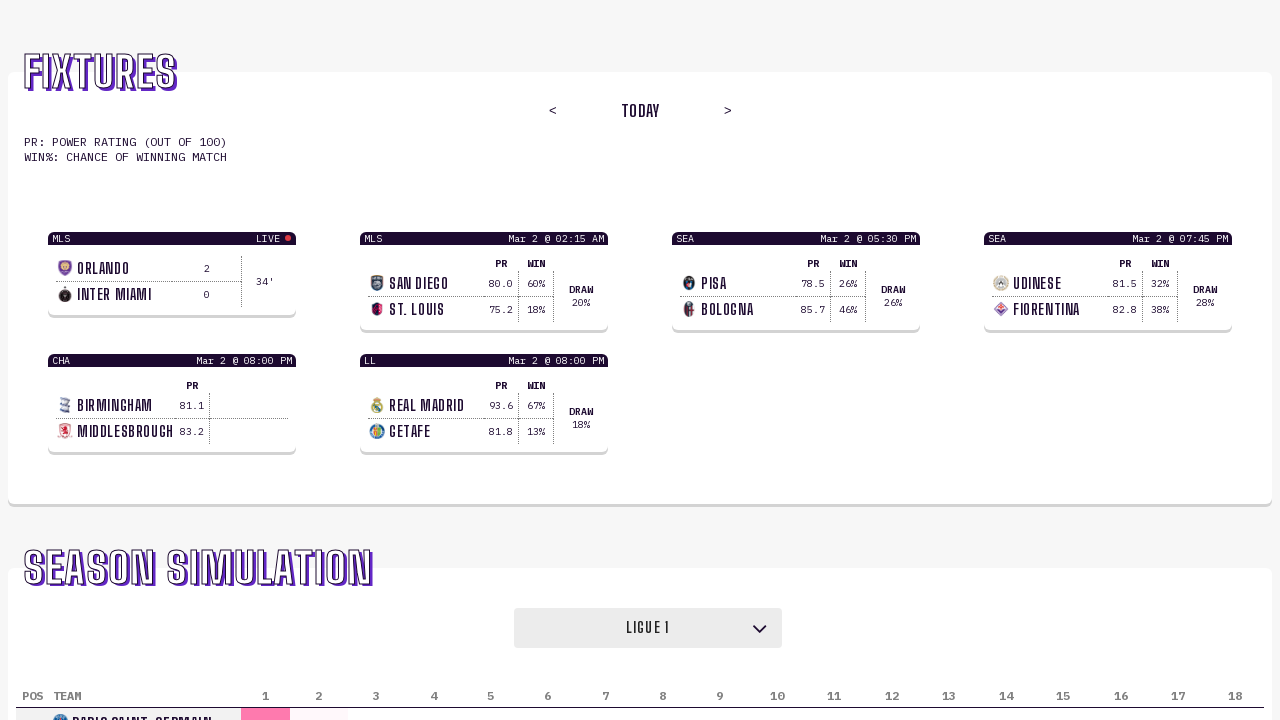